Tests checkbox functionality by locating checkboxes on the page and toggling their checked state through clicks

Starting URL: https://the-internet.herokuapp.com/checkboxes

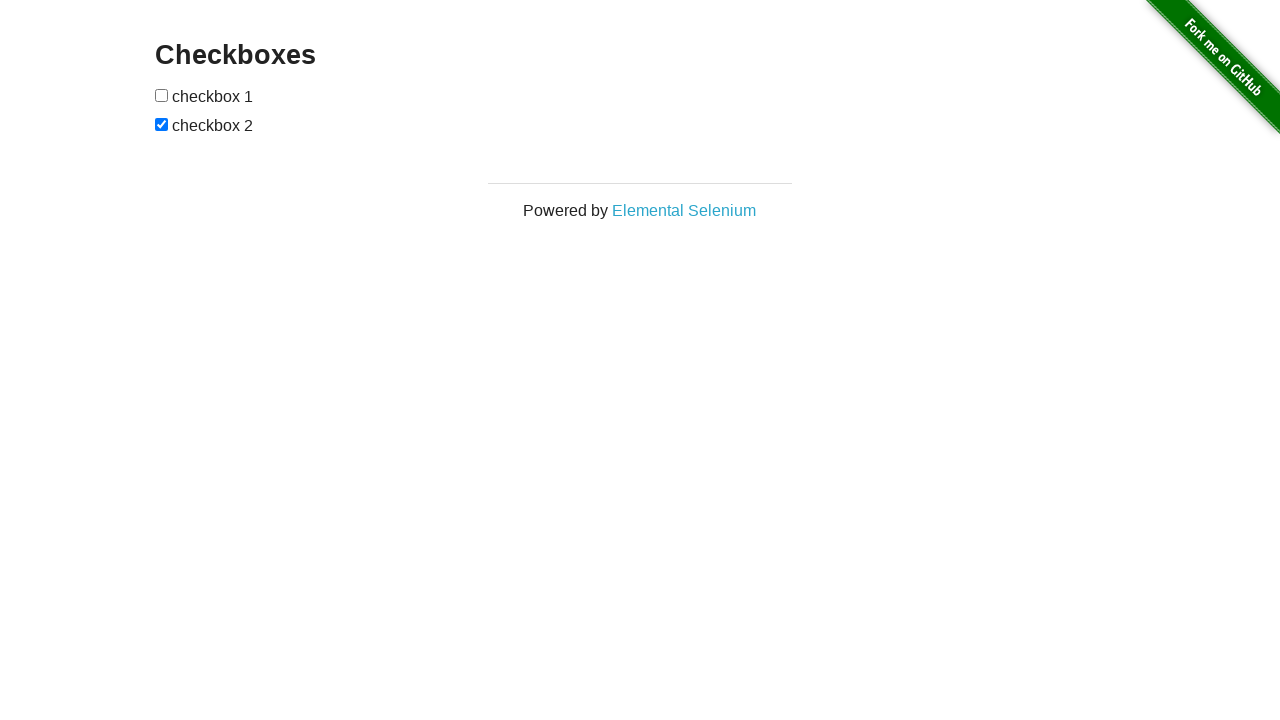

Navigated to checkbox test page
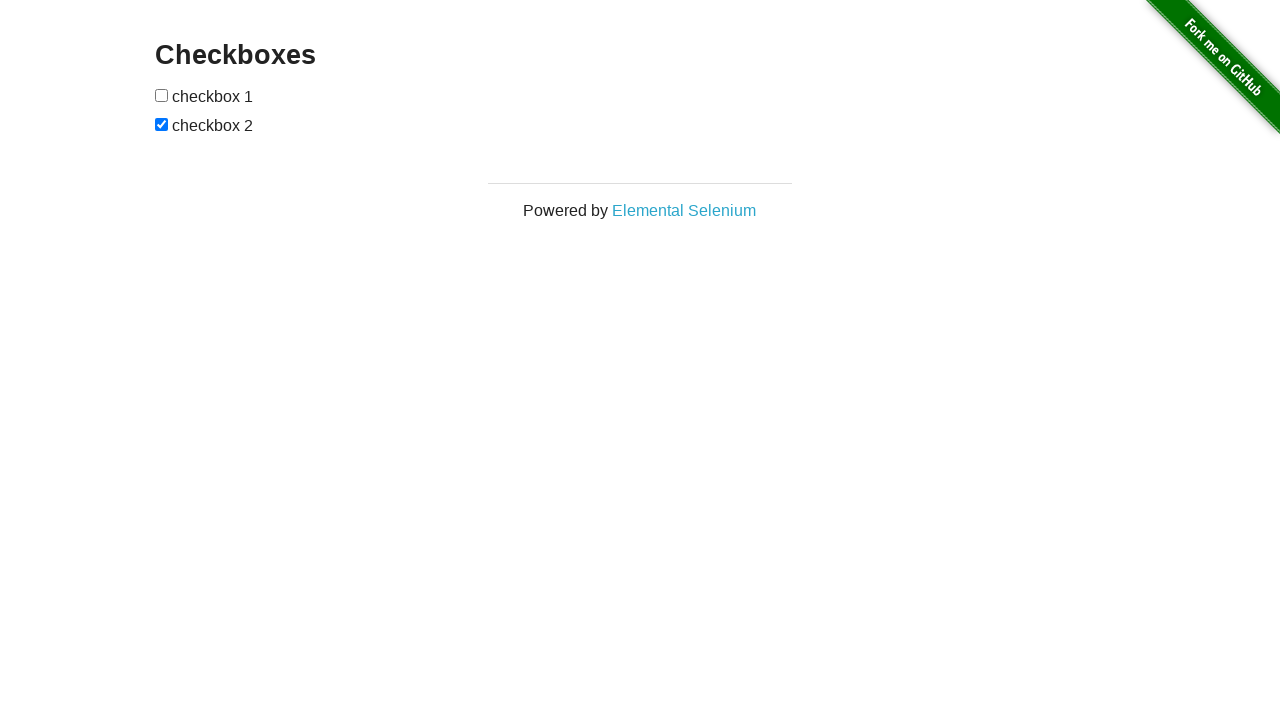

Located all checkboxes on the page
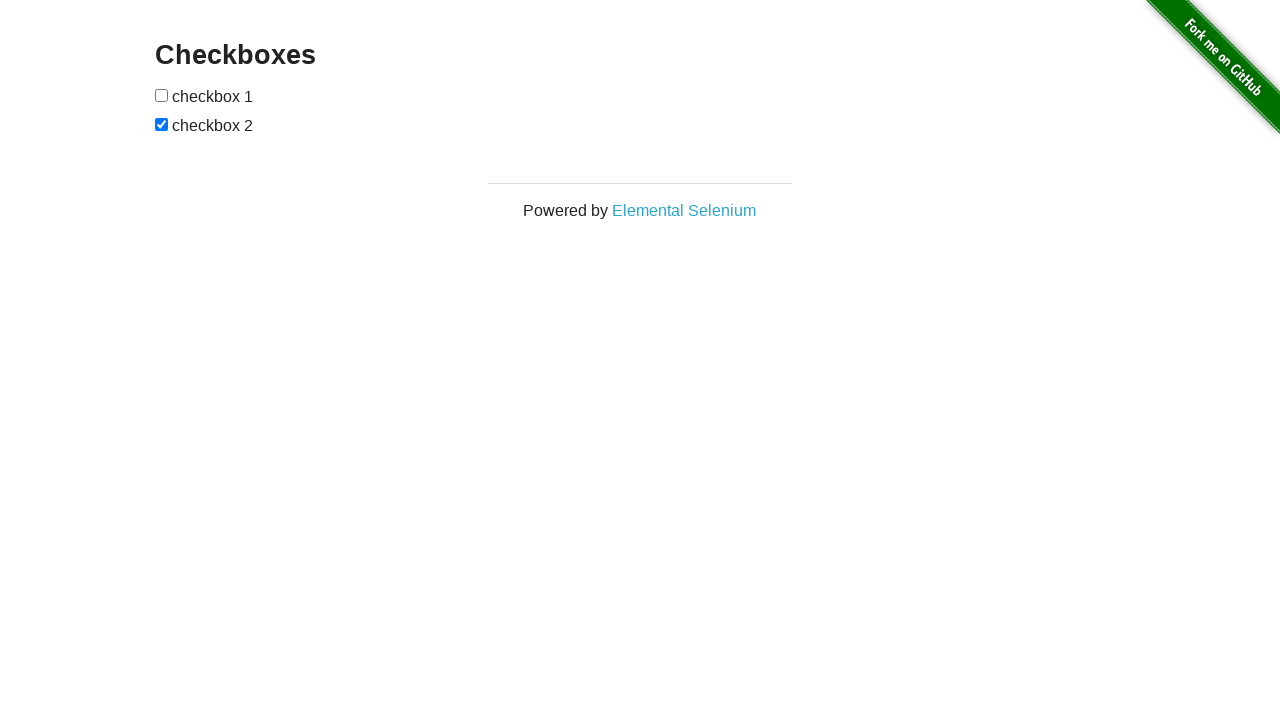

Confirmed checkboxes are visible
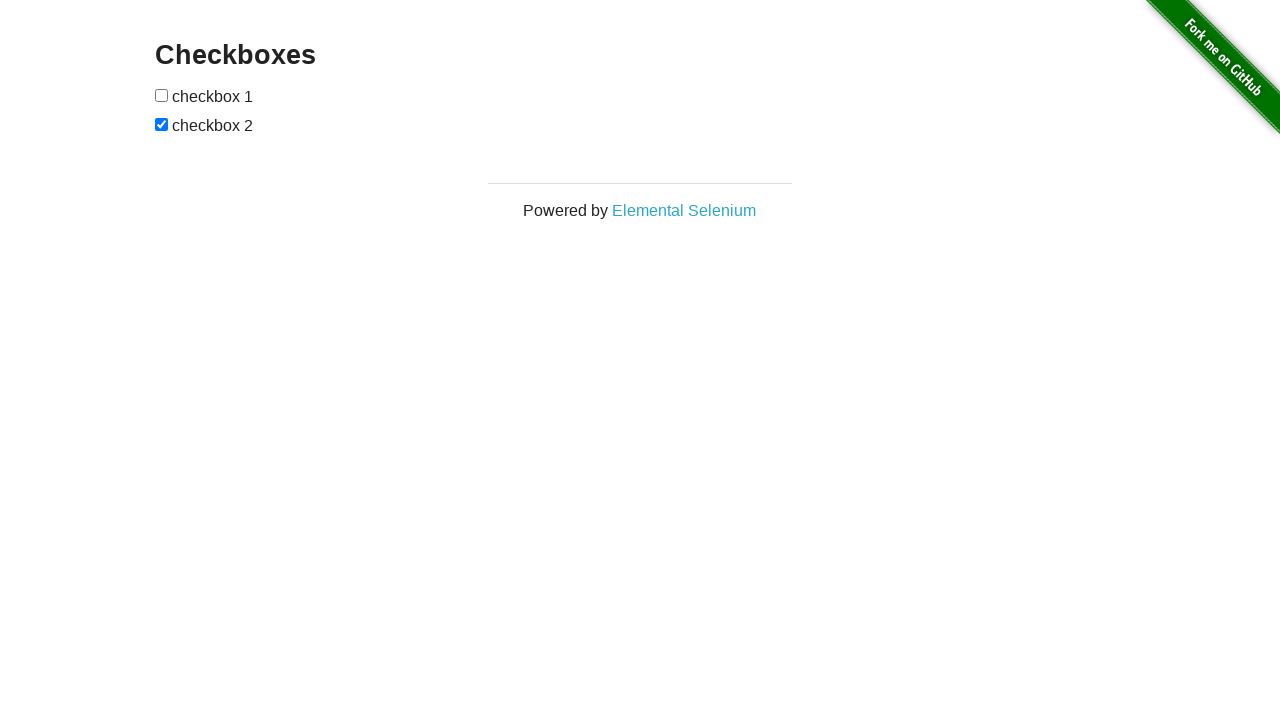

Clicked checkbox 1 to toggle state at (162, 95) on input[type='checkbox'] >> nth=0
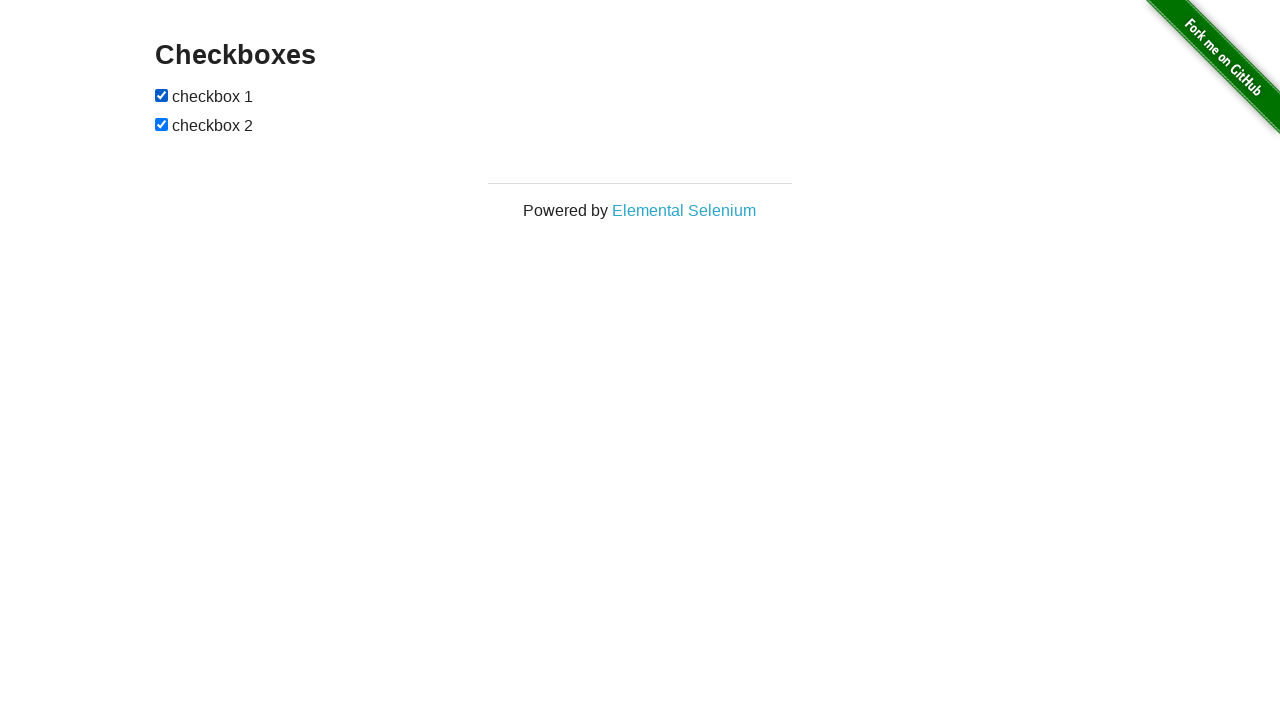

Clicked checkbox 1 again to toggle back at (162, 95) on input[type='checkbox'] >> nth=0
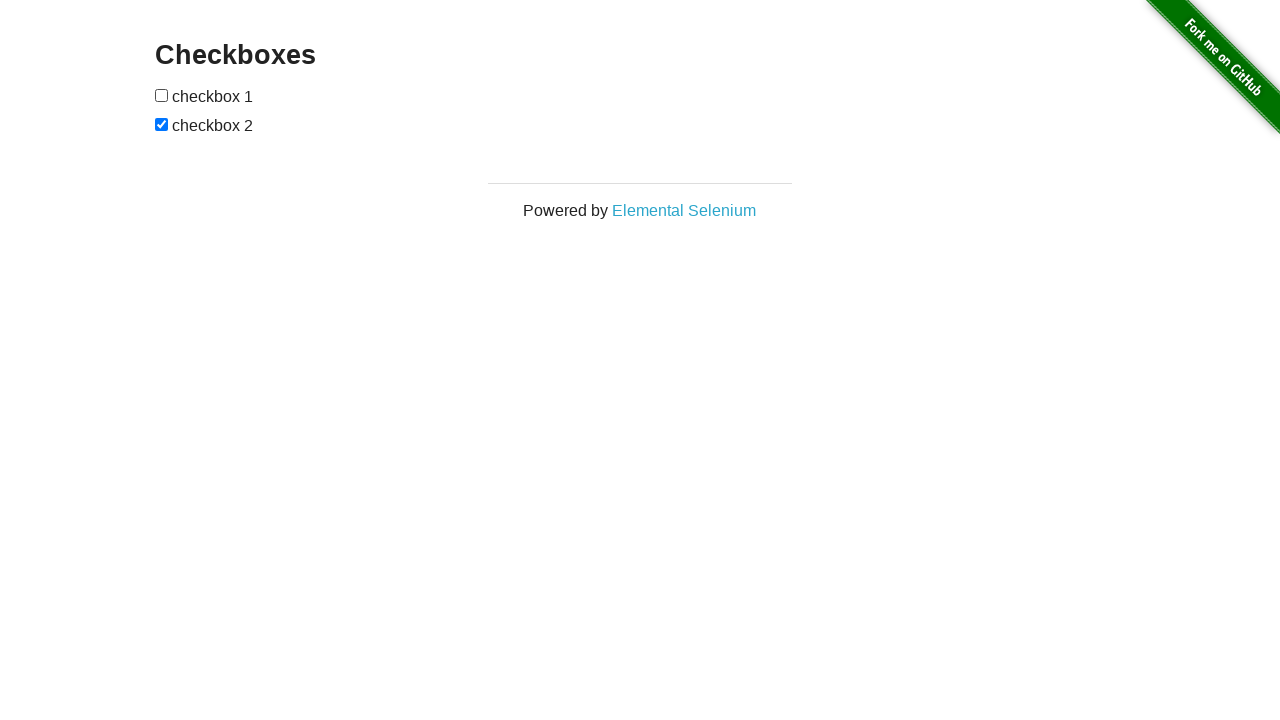

Clicked checkbox 2 to toggle state at (162, 124) on input[type='checkbox'] >> nth=1
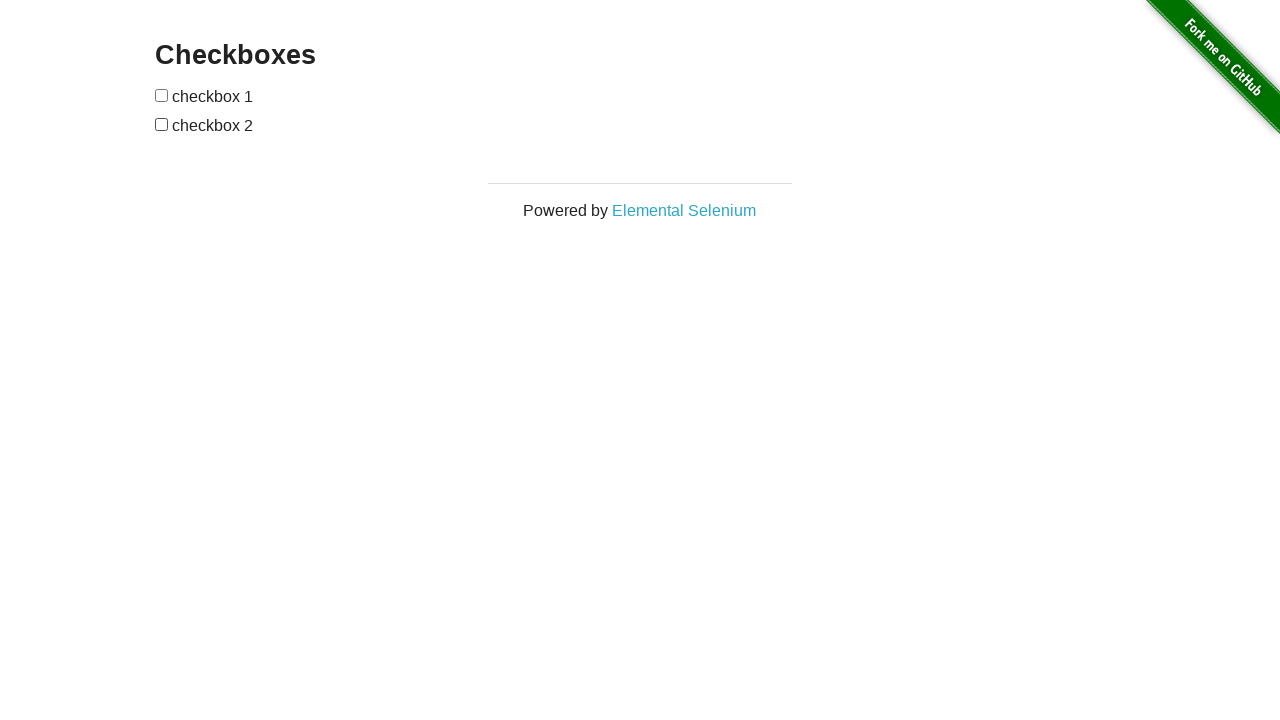

Clicked checkbox 2 again to toggle back at (162, 124) on input[type='checkbox'] >> nth=1
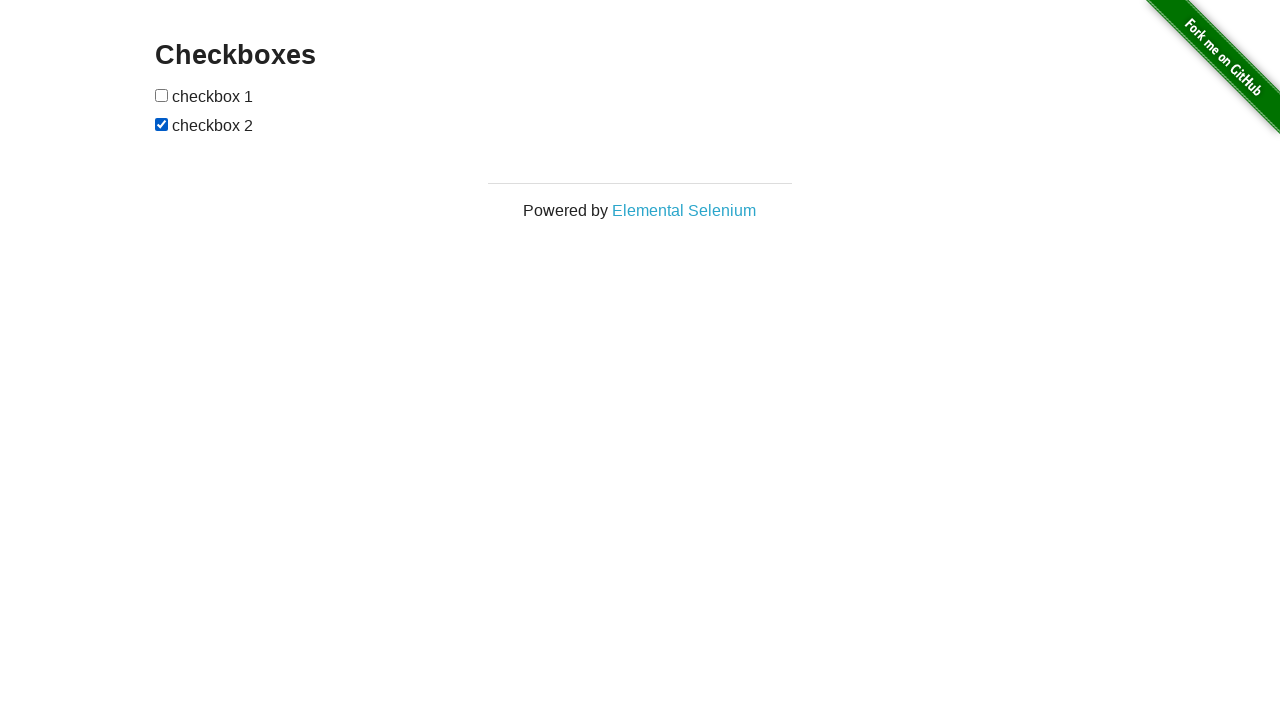

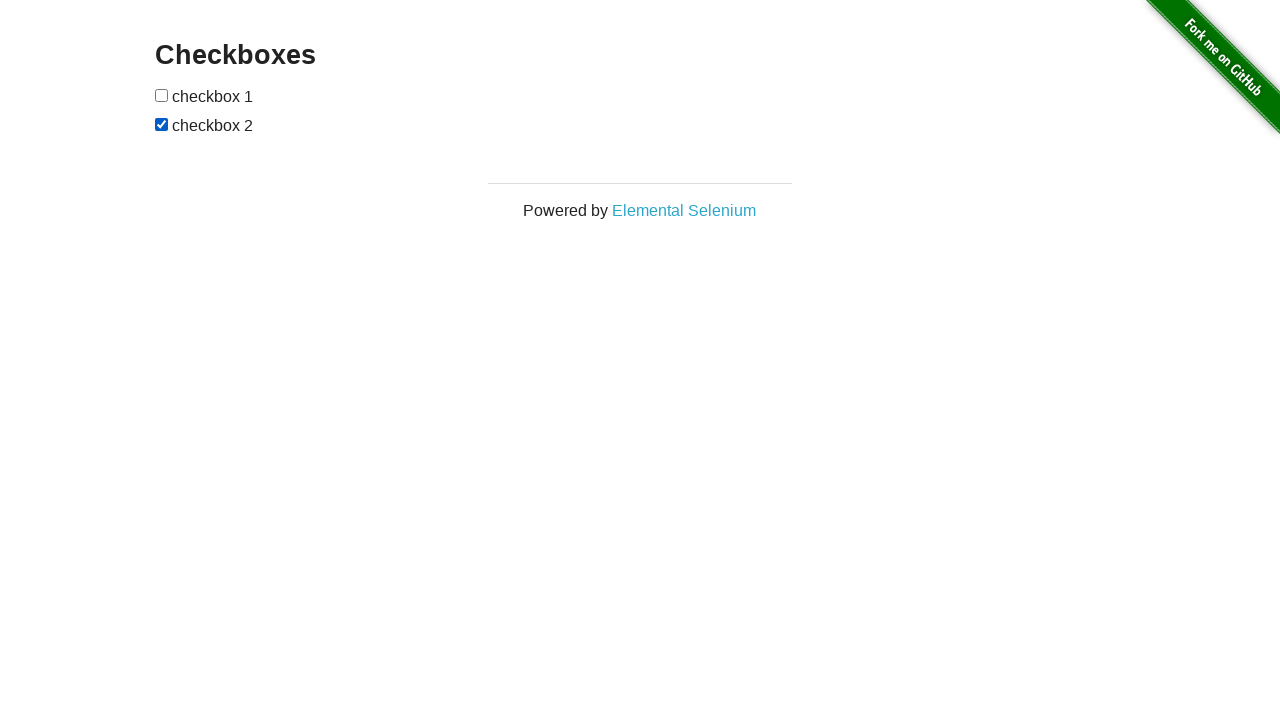